Tests keyboard input functionality by typing text into a name field, clearing it, retyping, and clicking a button.

Starting URL: https://formy-project.herokuapp.com/keypress

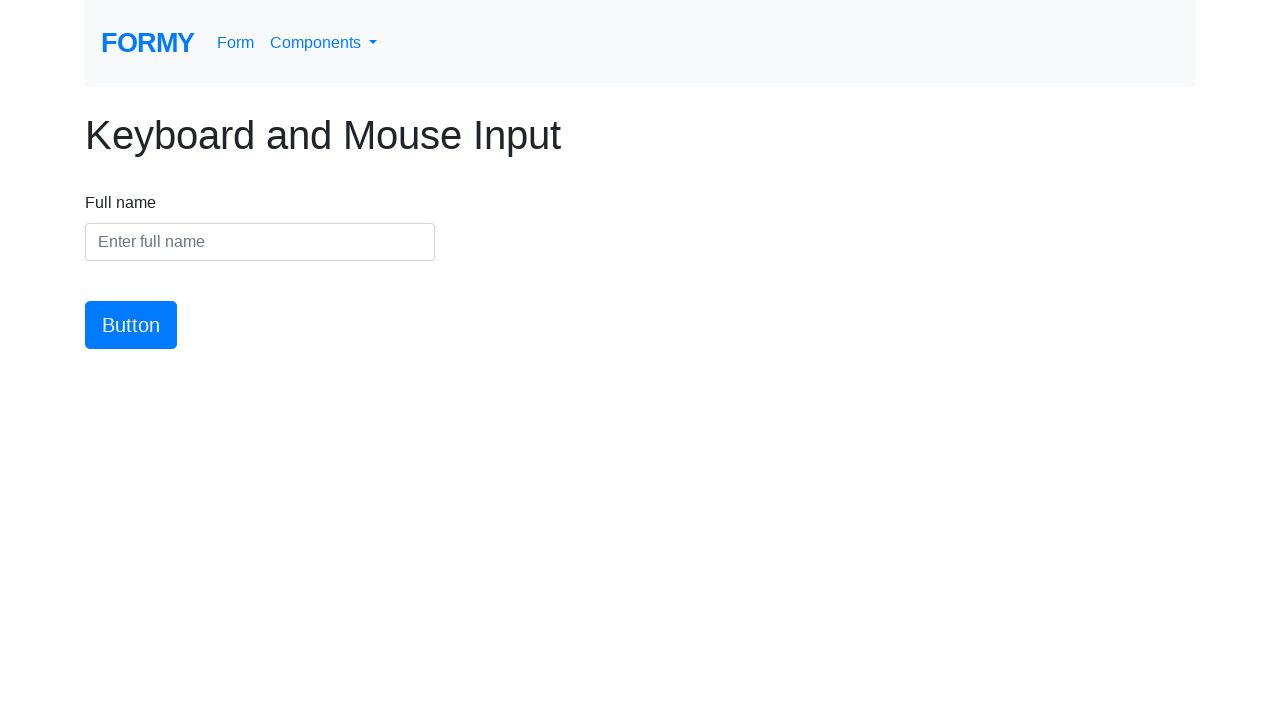

Clicked on the name input field at (260, 242) on #name
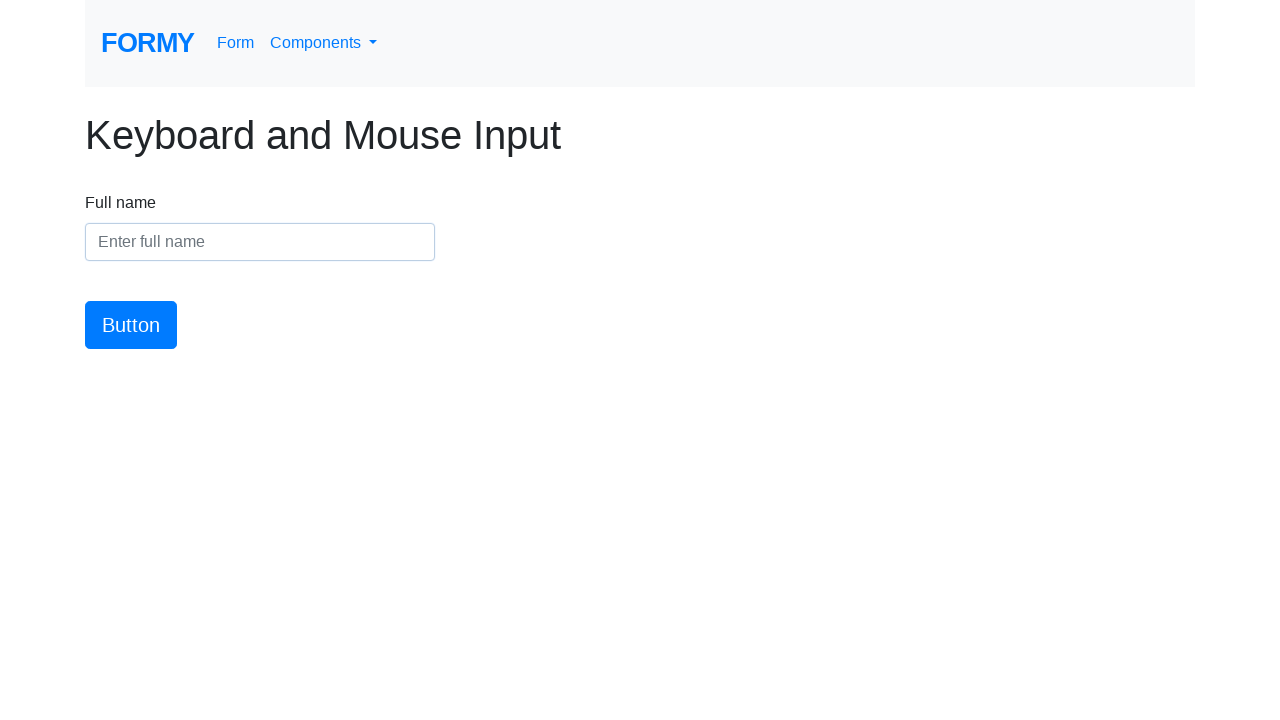

Filled name field with 'Doe, John' on #name
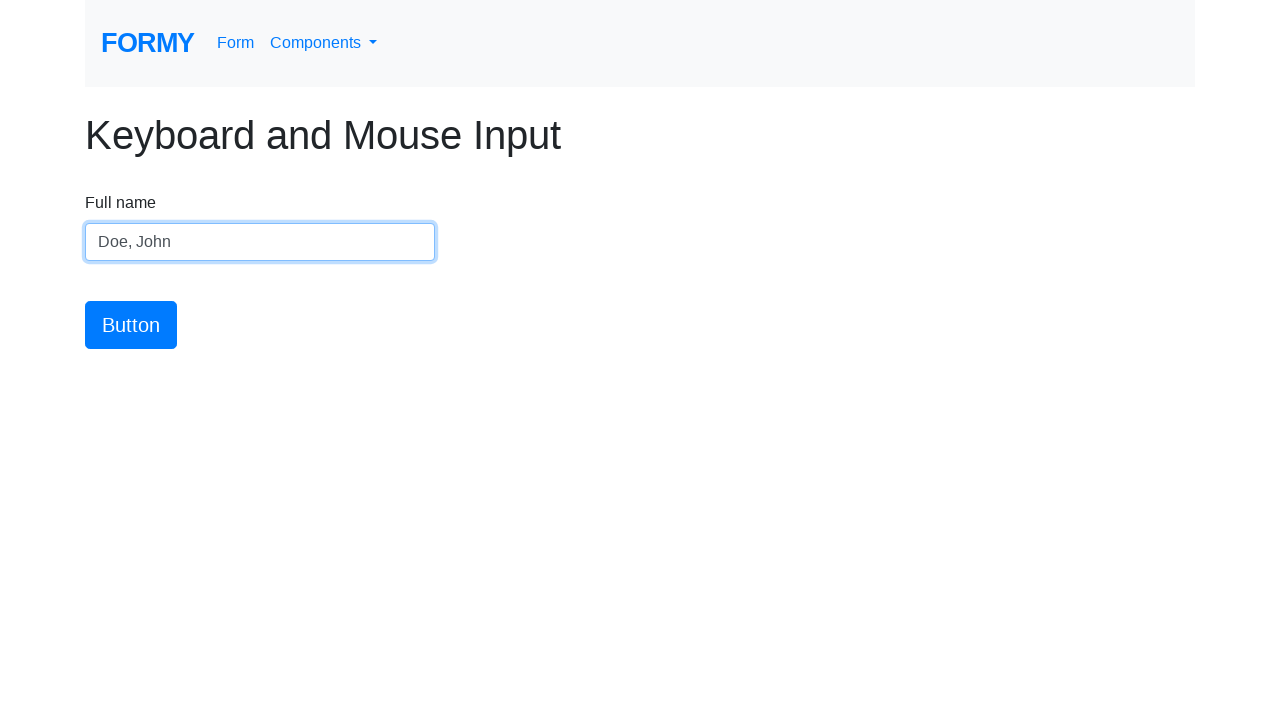

Cleared and retyped name field with 'John Doe' on #name
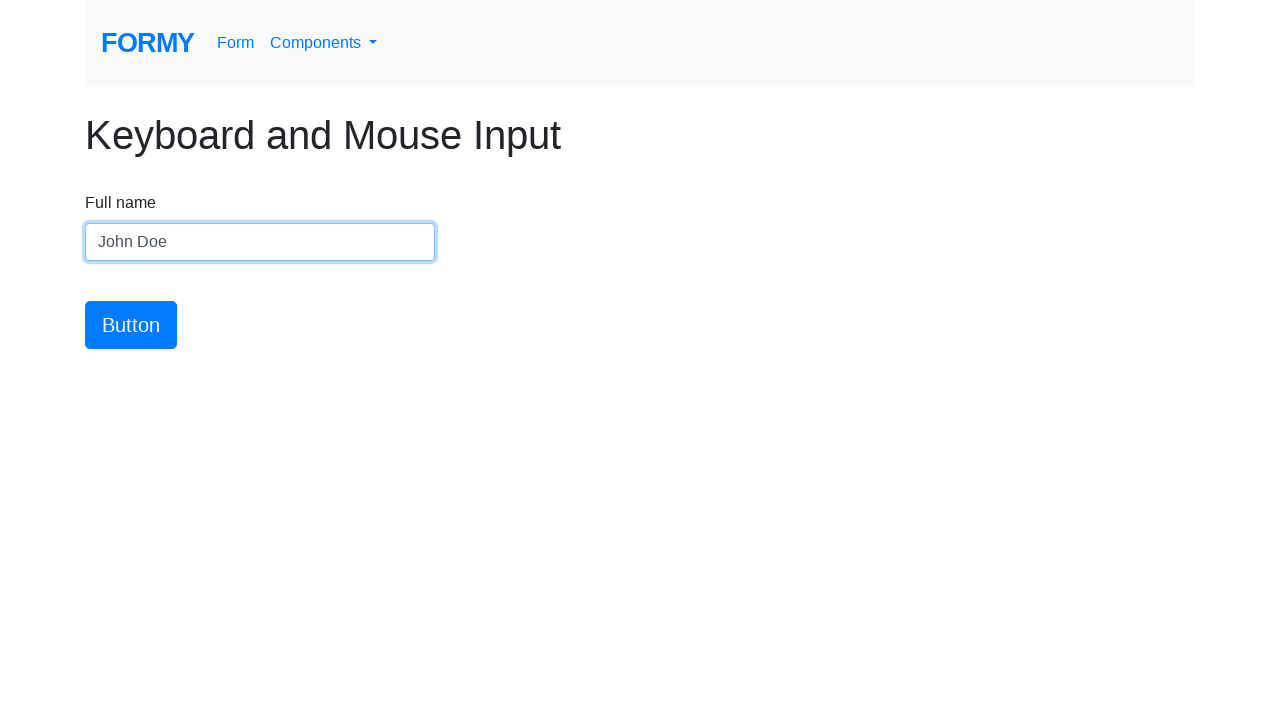

Clicked the button at (131, 325) on #button
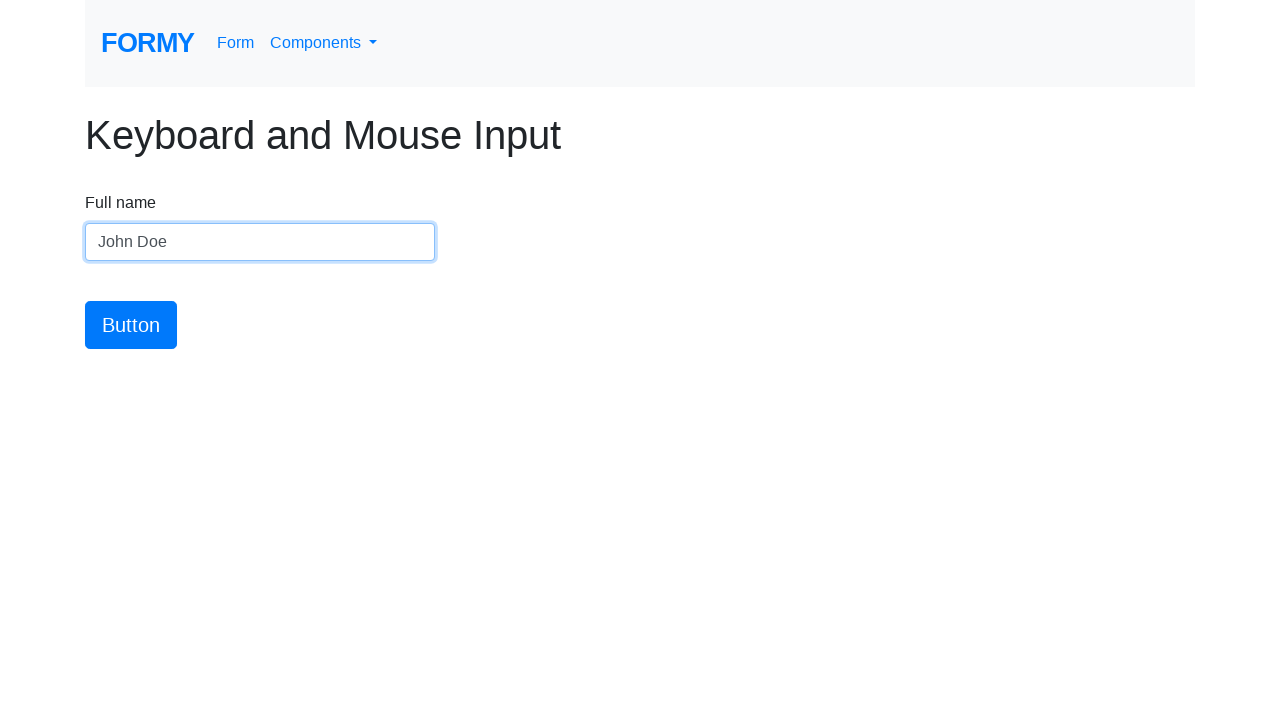

Located the name input field for assertion
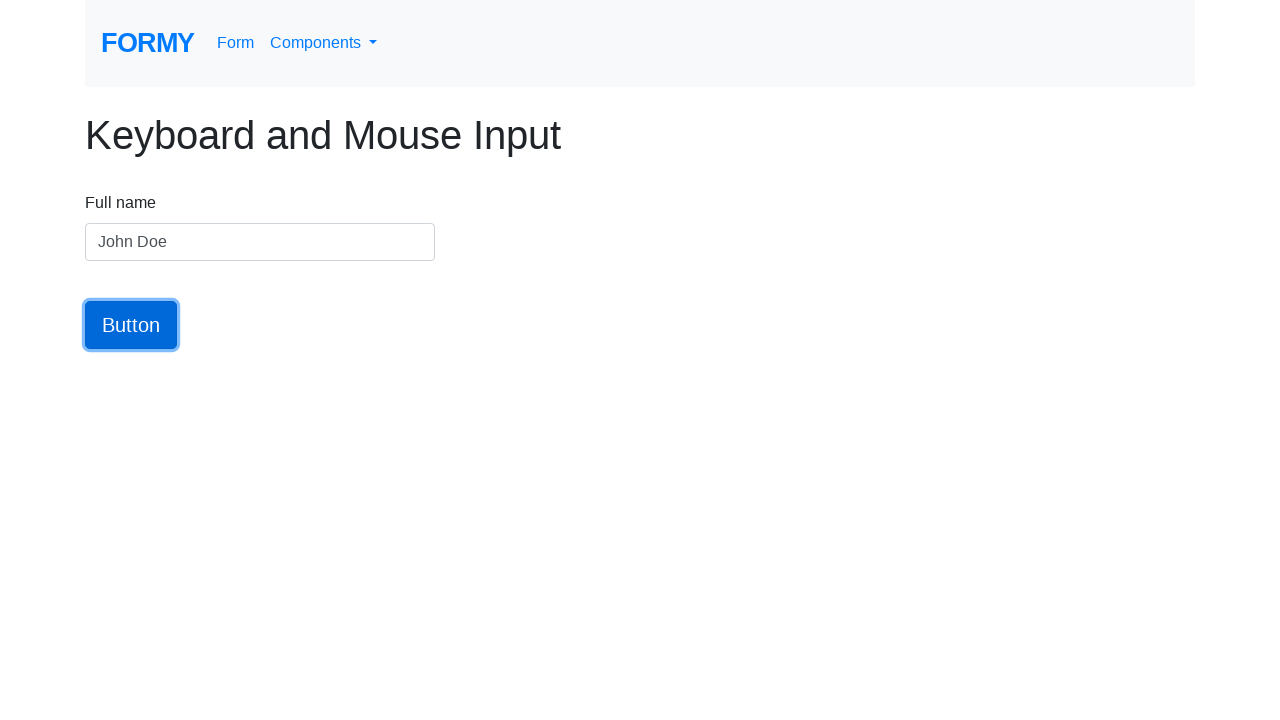

Assertion passed: name field contains 'John Doe'
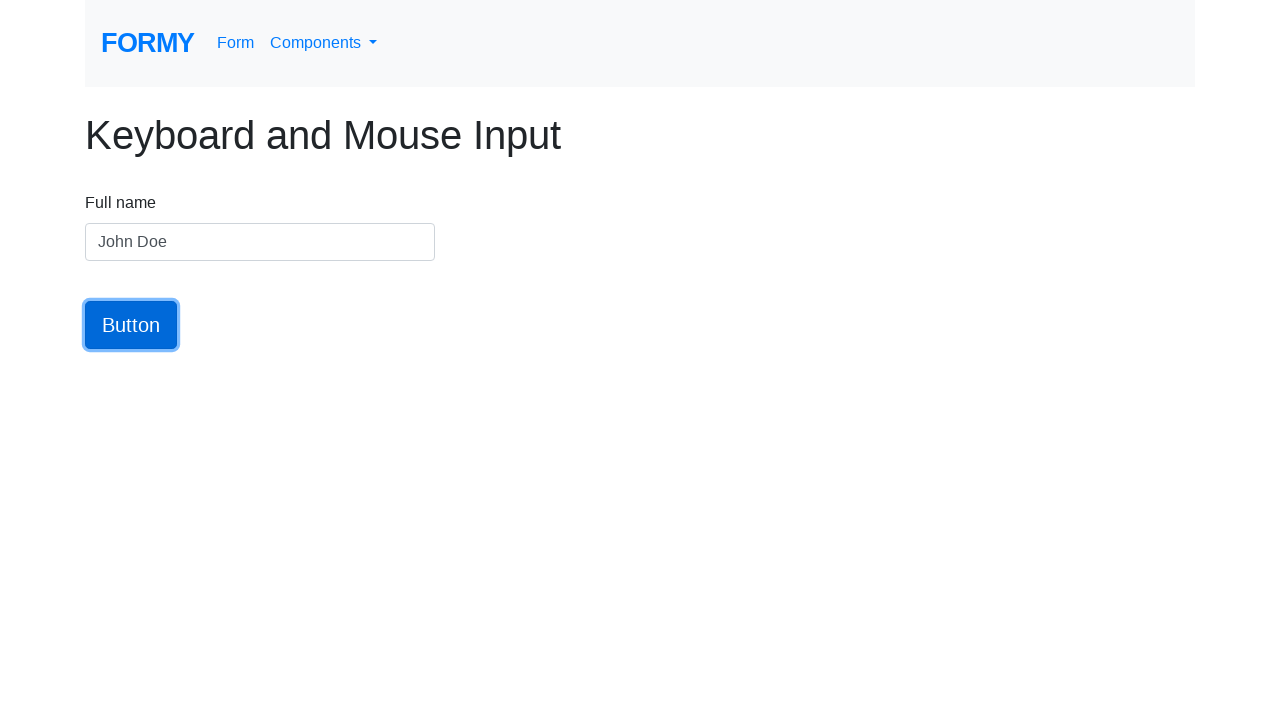

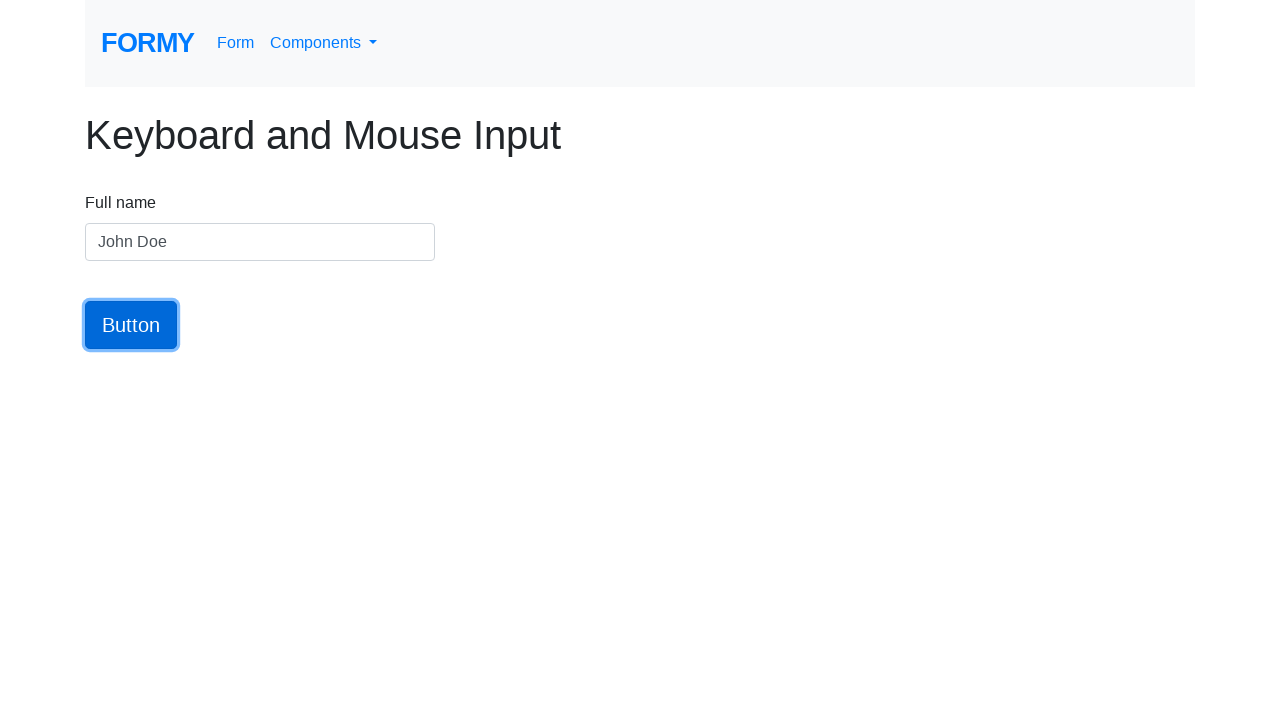